Tests a practice form submission by filling in personal details (name, email, gender, mobile, date of birth, subjects, address, state/city) and verifying the confirmation modal displays the correct submitted data.

Starting URL: https://demoqa.com/automation-practice-form

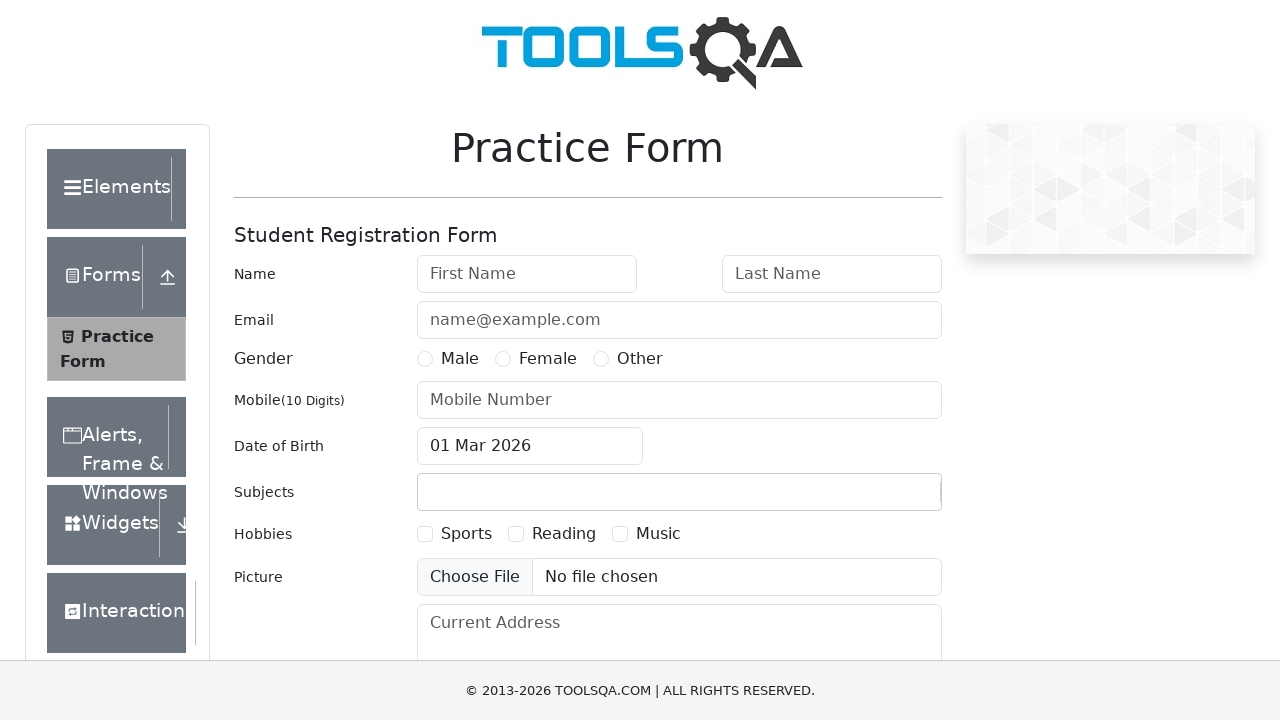

Filled first name field with 'John' on #firstName
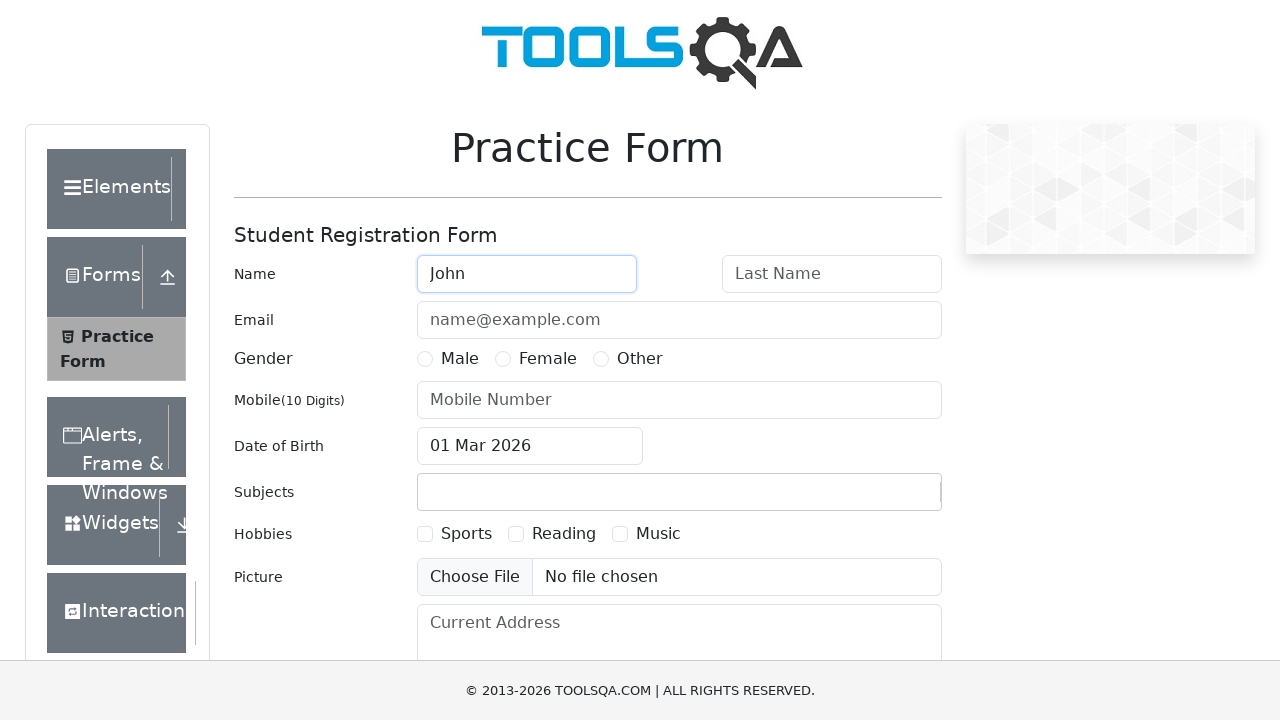

Filled last name field with 'Doe' on #lastName
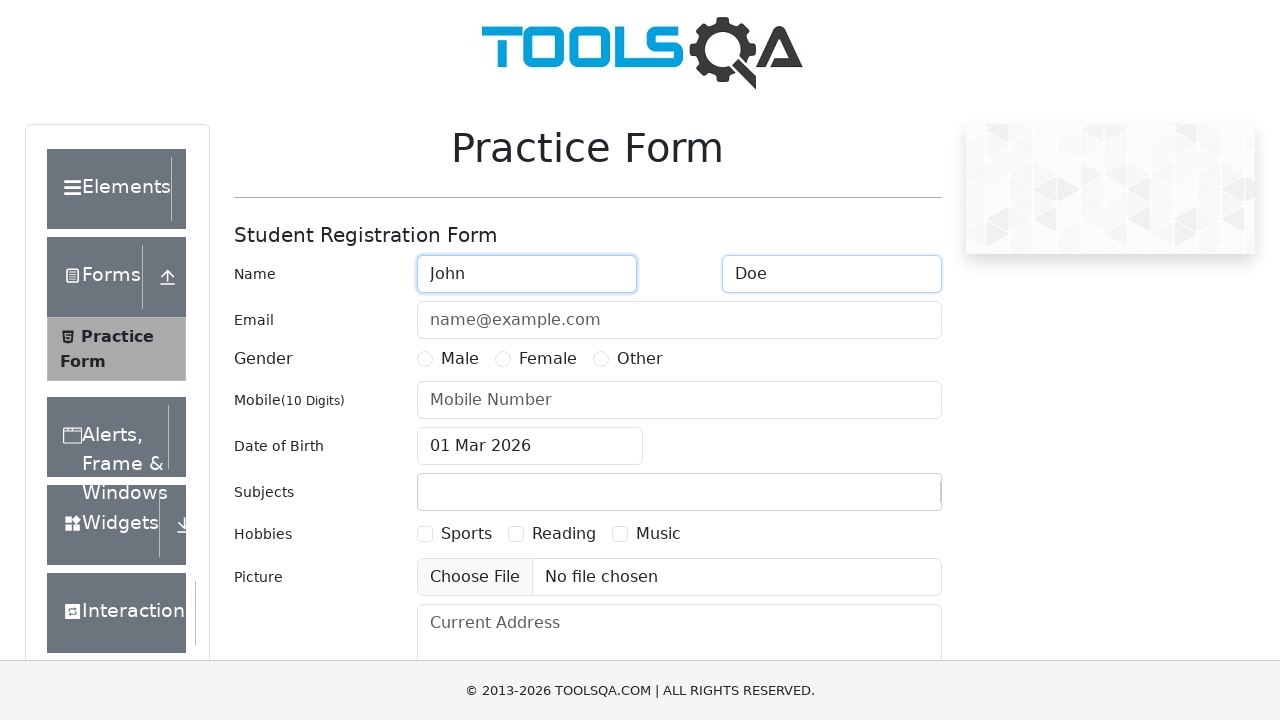

Filled email field with 'johndoe@gmail.com' on #userEmail
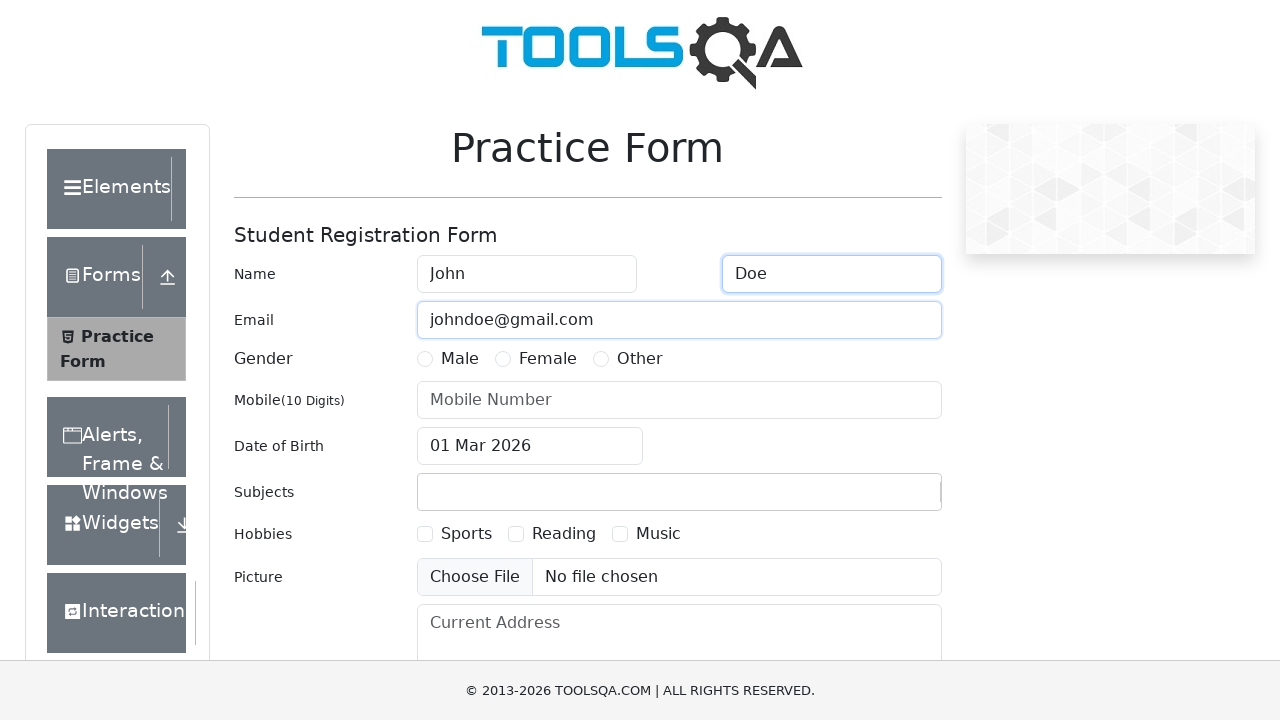

Selected 'Male' gender option
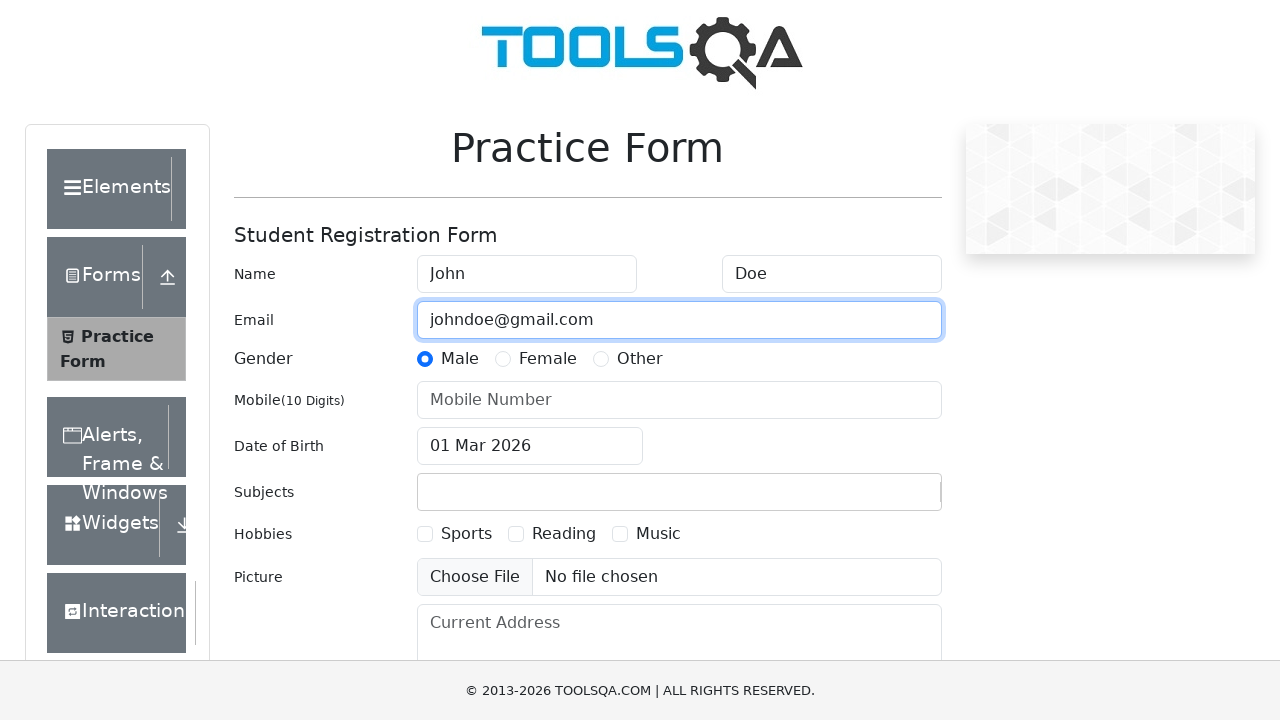

Filled mobile number field with '9162345780' on #userNumber
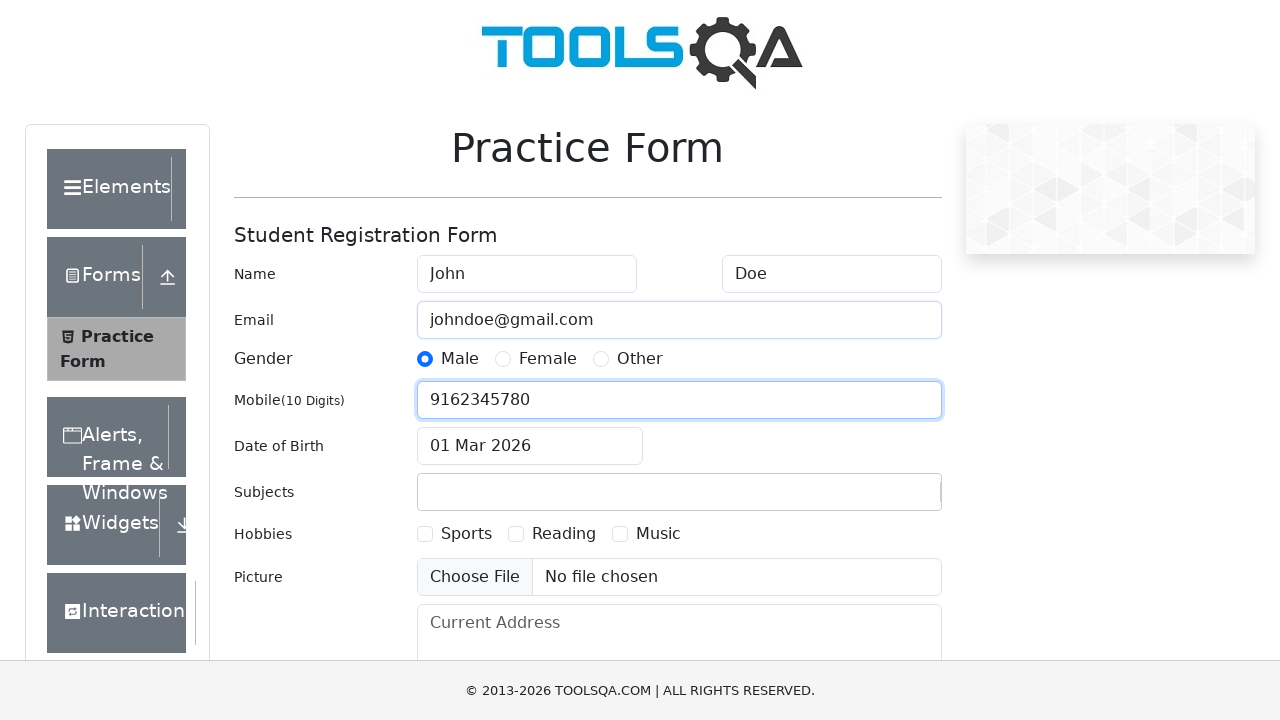

Clicked date of birth input field to open date picker at (530, 446) on #dateOfBirthInput
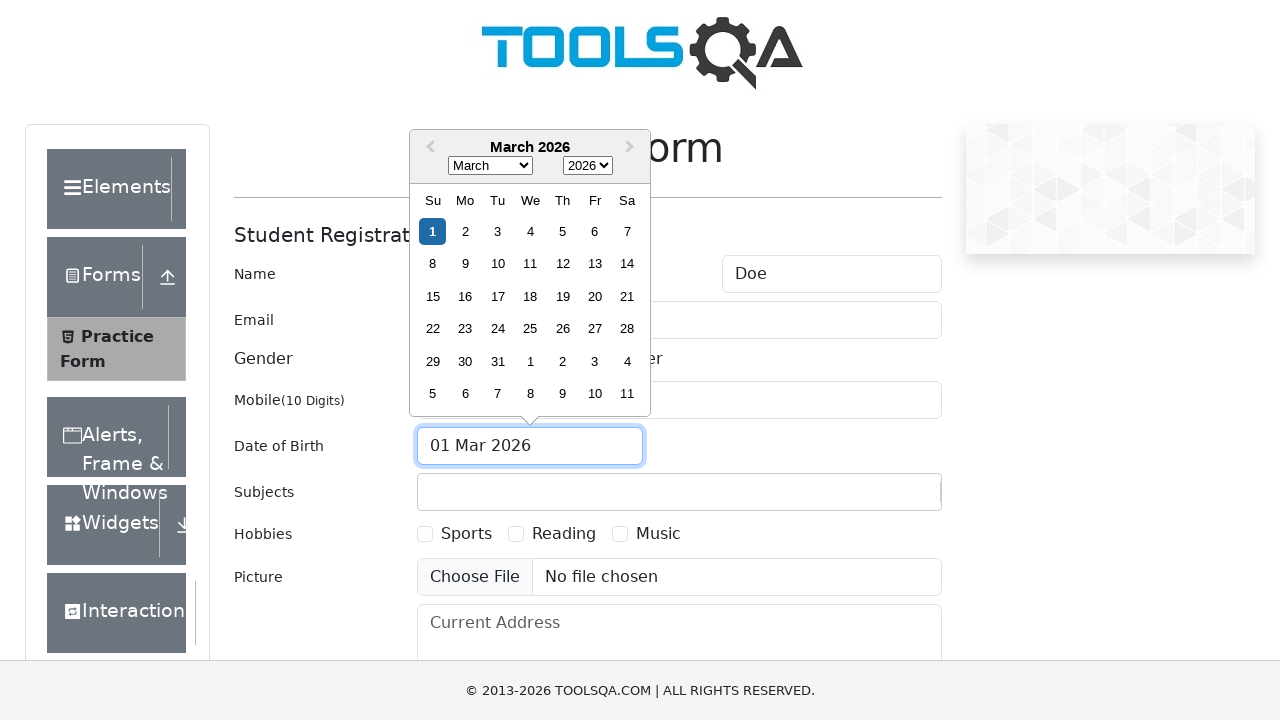

Selected year '1986' from date picker on .react-datepicker__year-select
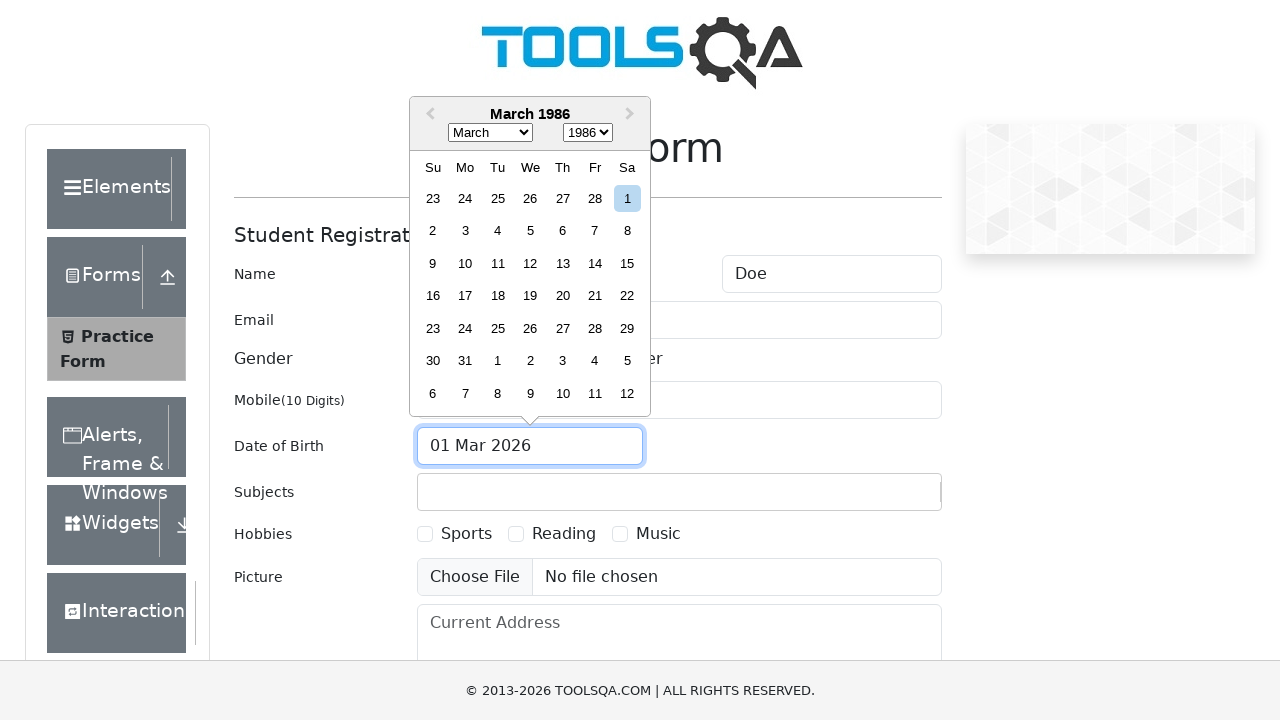

Selected month 'September' from date picker on .react-datepicker__month-select
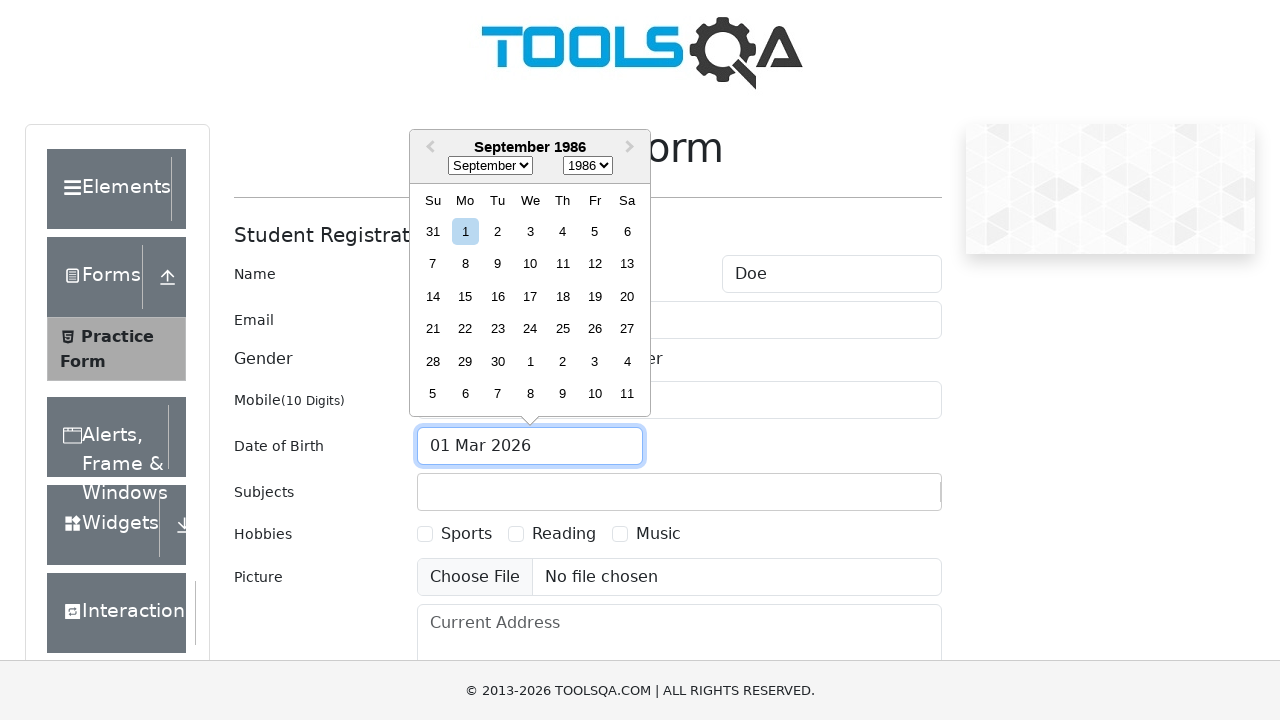

Selected day '2' from date picker at (498, 231) on div.react-datepicker__day--002:not(.react-datepicker__day--outside-month)
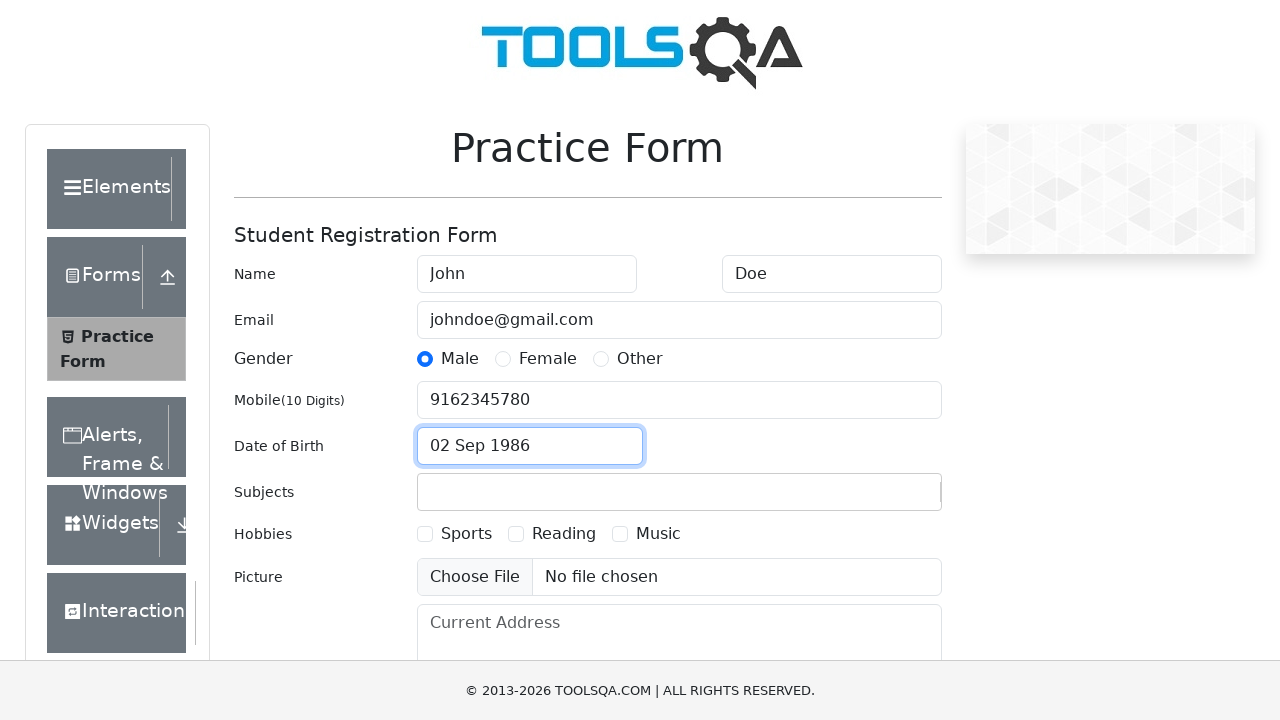

Filled subjects input with 'Computer Science' on #subjectsInput
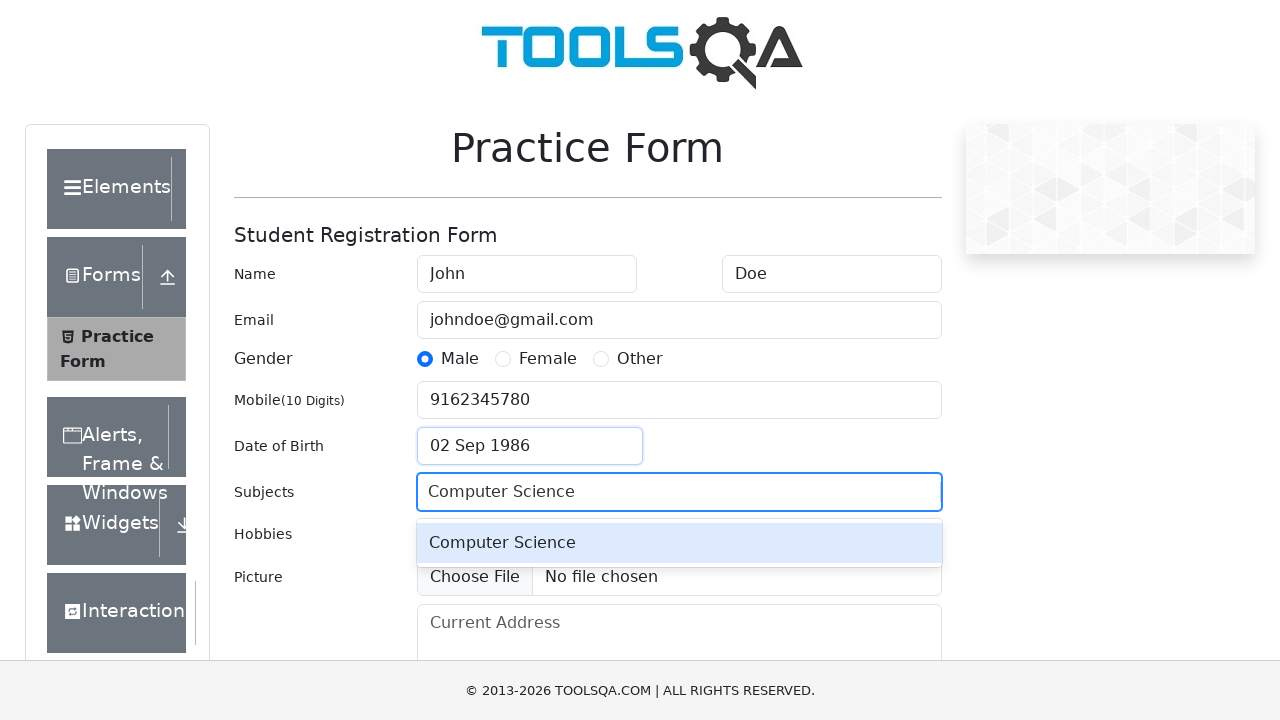

Pressed ArrowDown to navigate subject dropdown
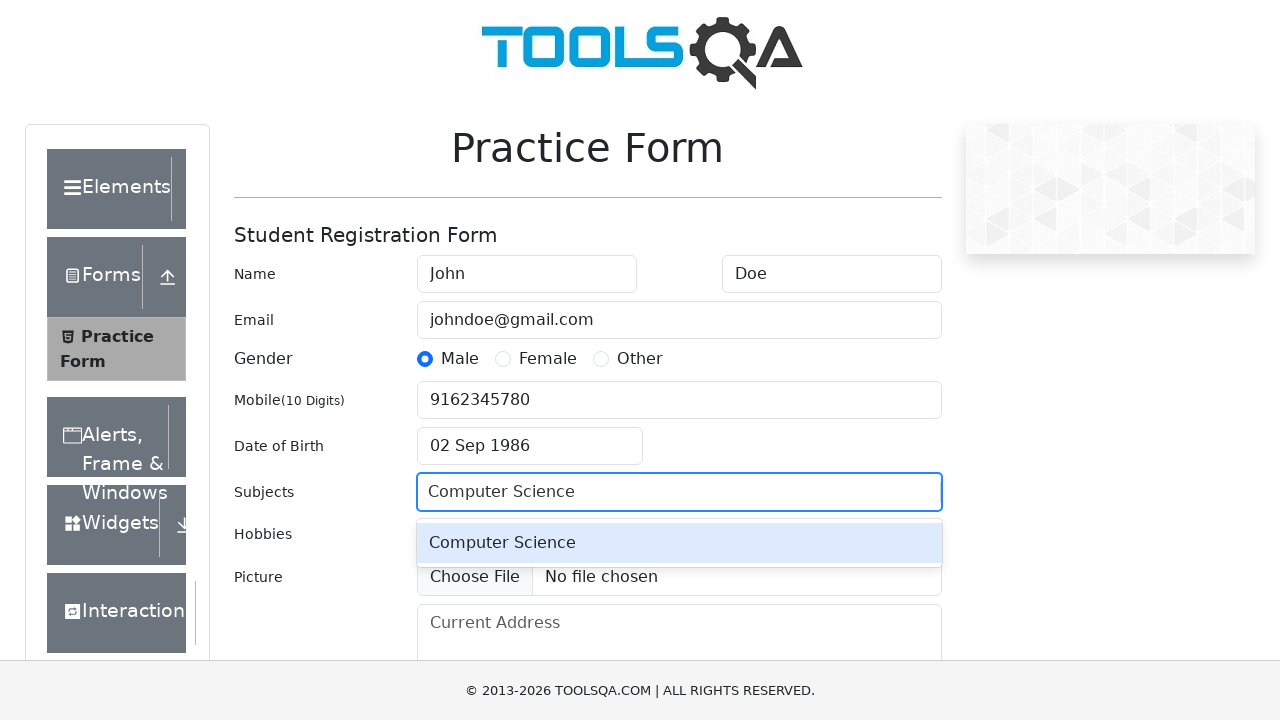

Pressed Enter to select 'Computer Science' subject
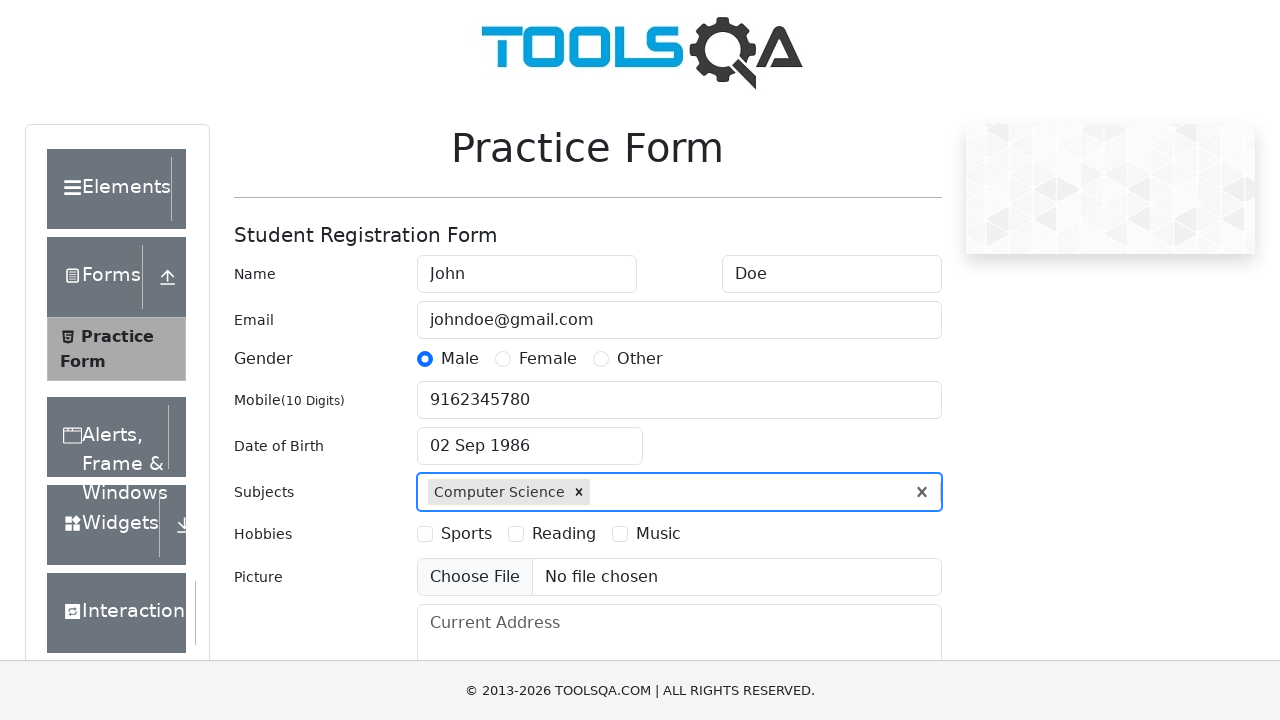

Filled current address field with complete address on #currentAddress
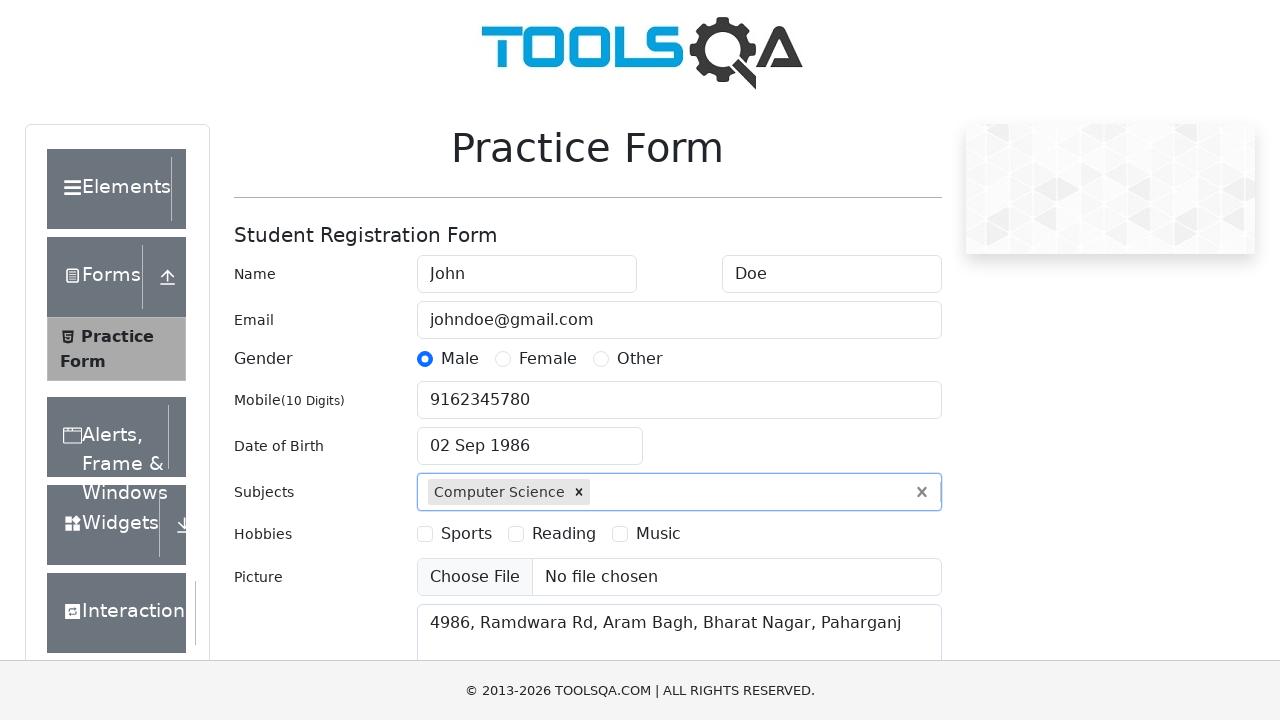

Filled state input field with 'NCR' on #react-select-3-input
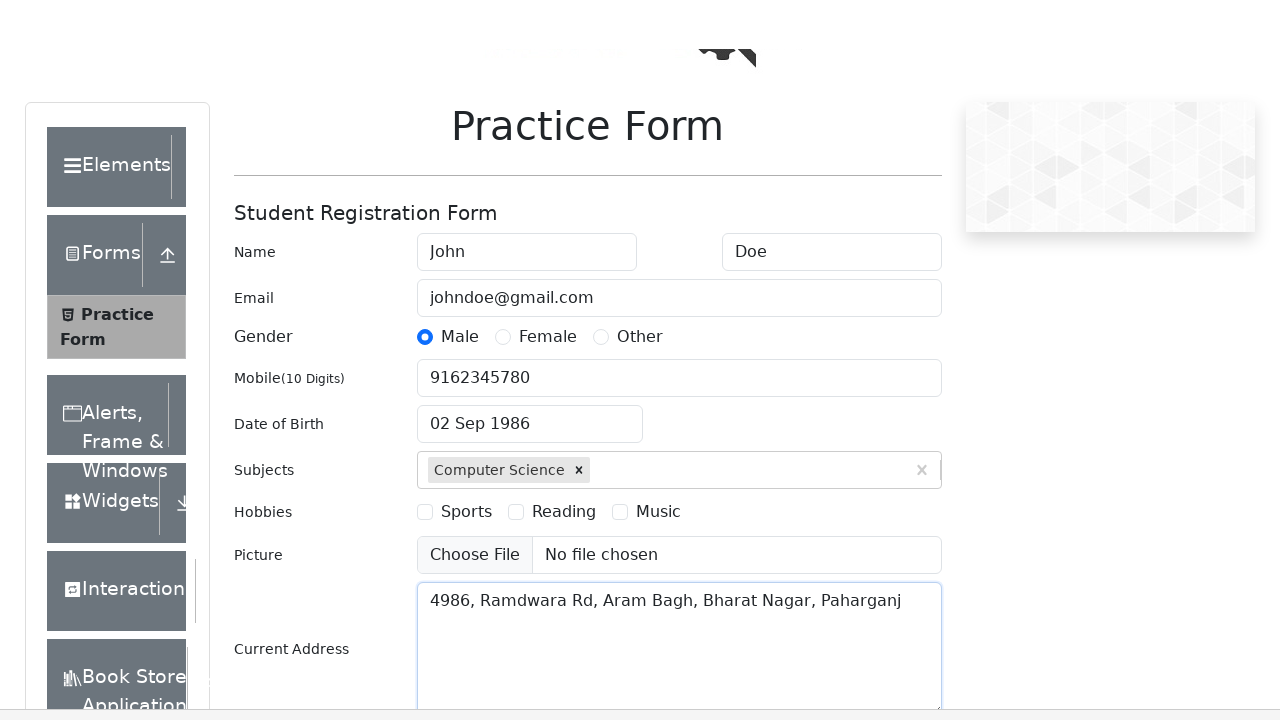

Pressed ArrowDown to navigate state dropdown
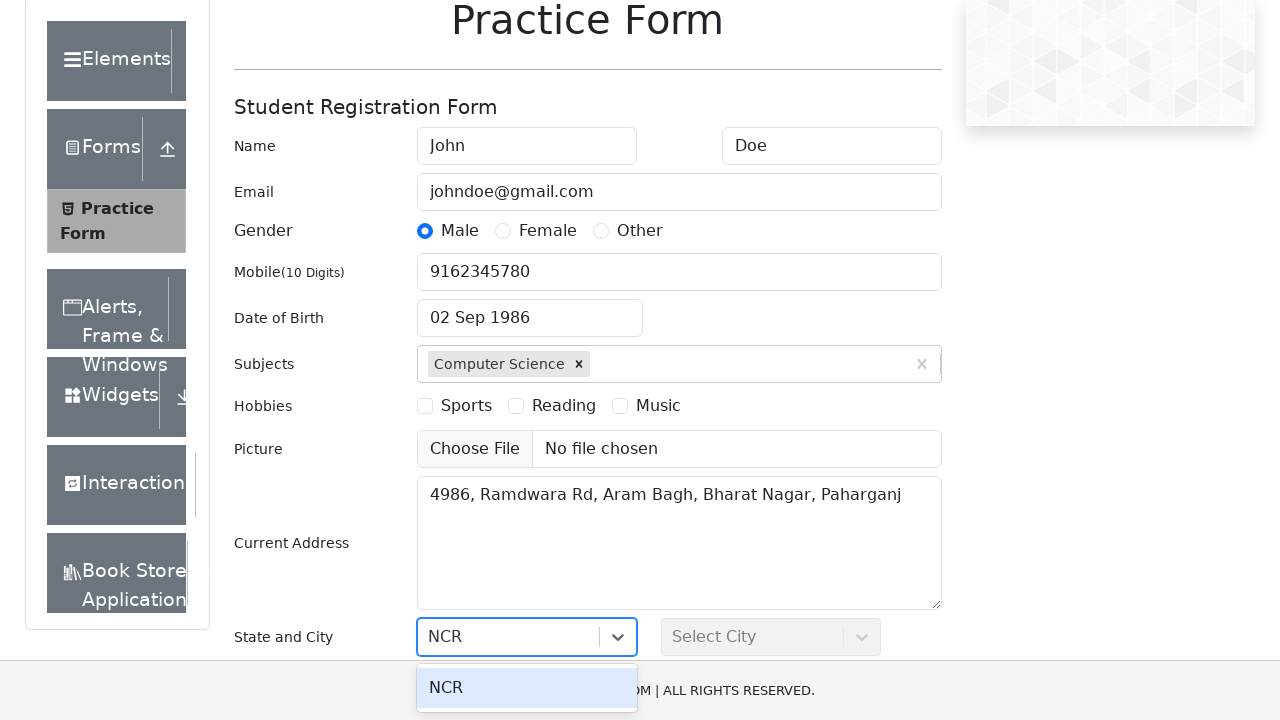

Pressed Enter to select 'NCR' state
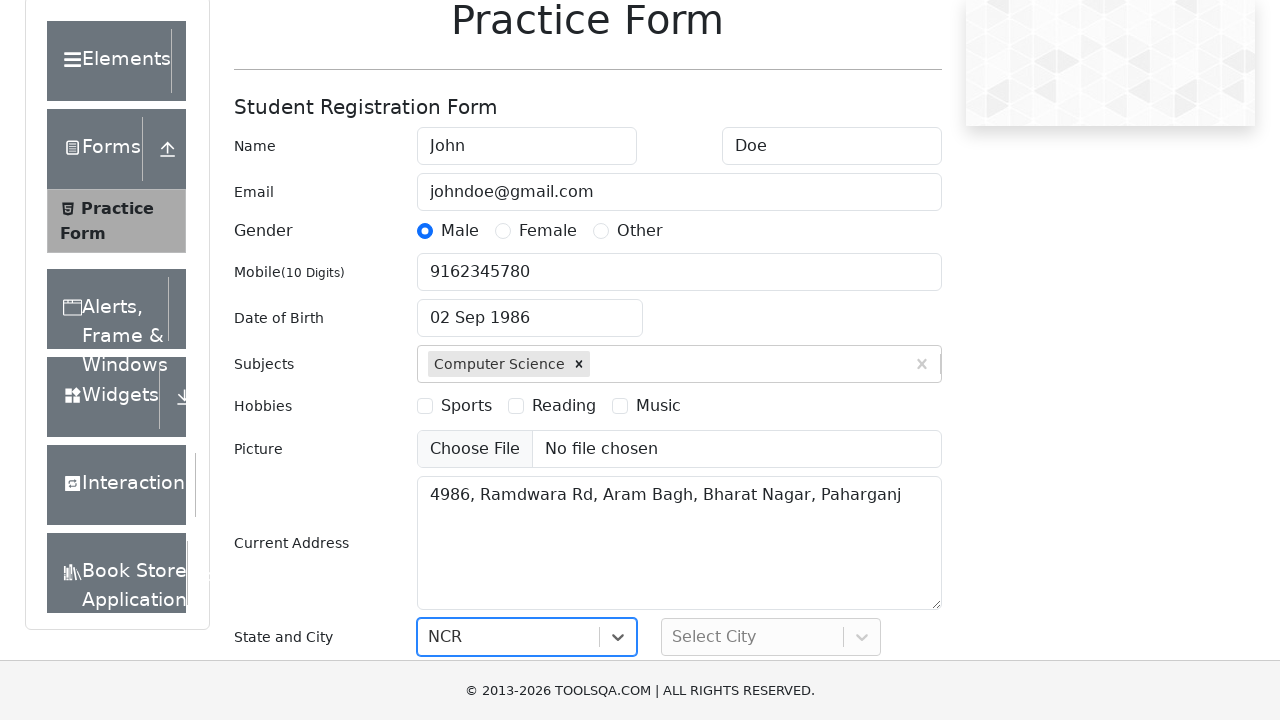

Filled city input field with 'Delhi' on #react-select-4-input
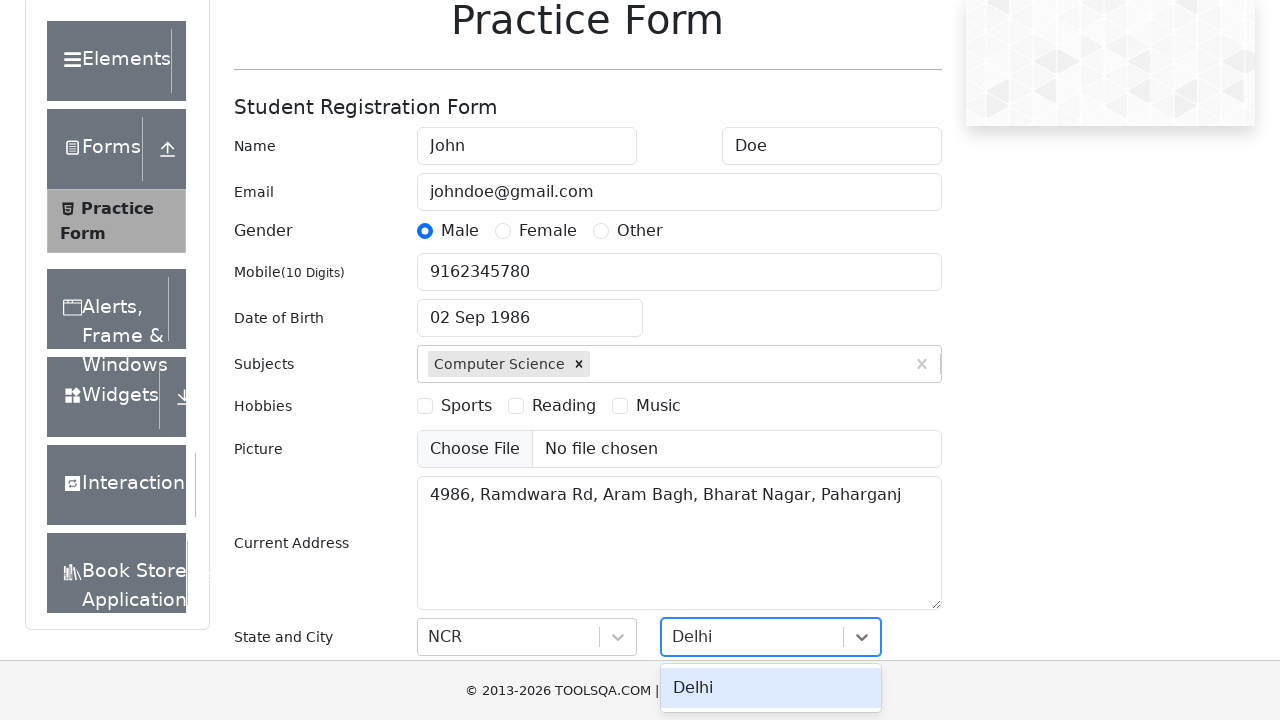

Pressed ArrowDown to navigate city dropdown
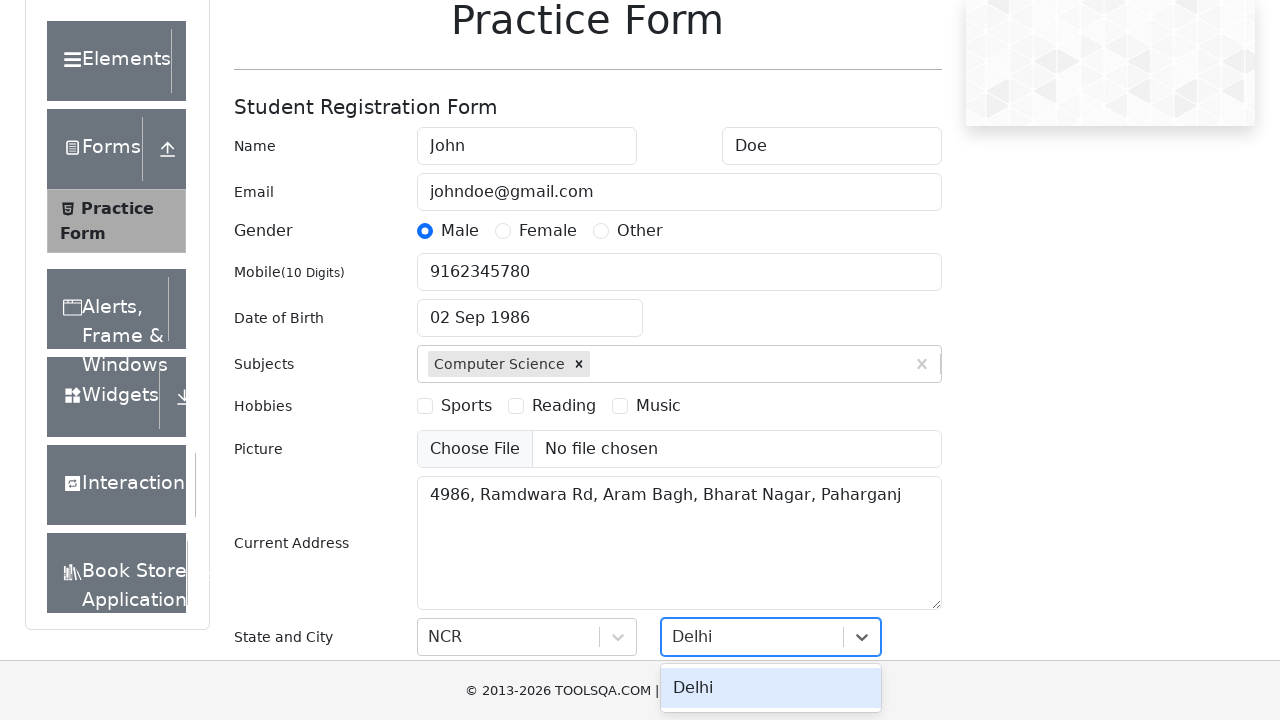

Pressed Enter to select 'Delhi' city
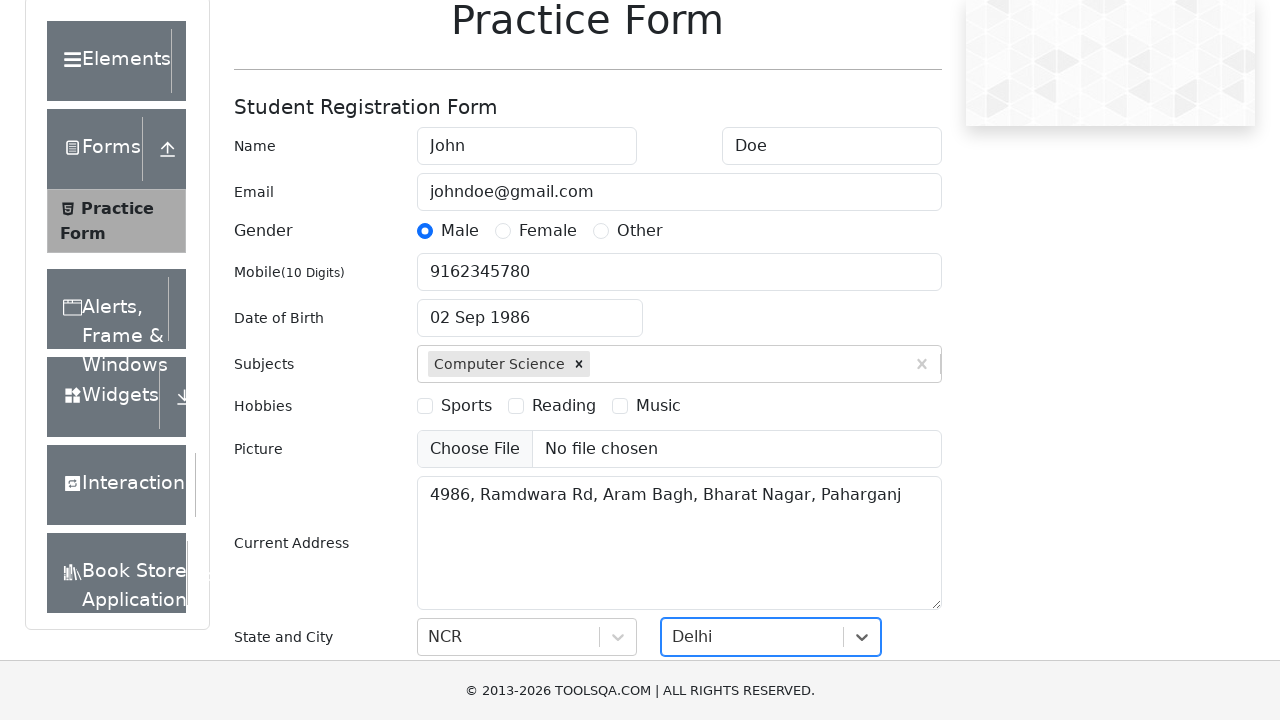

Clicked submit button to submit the form
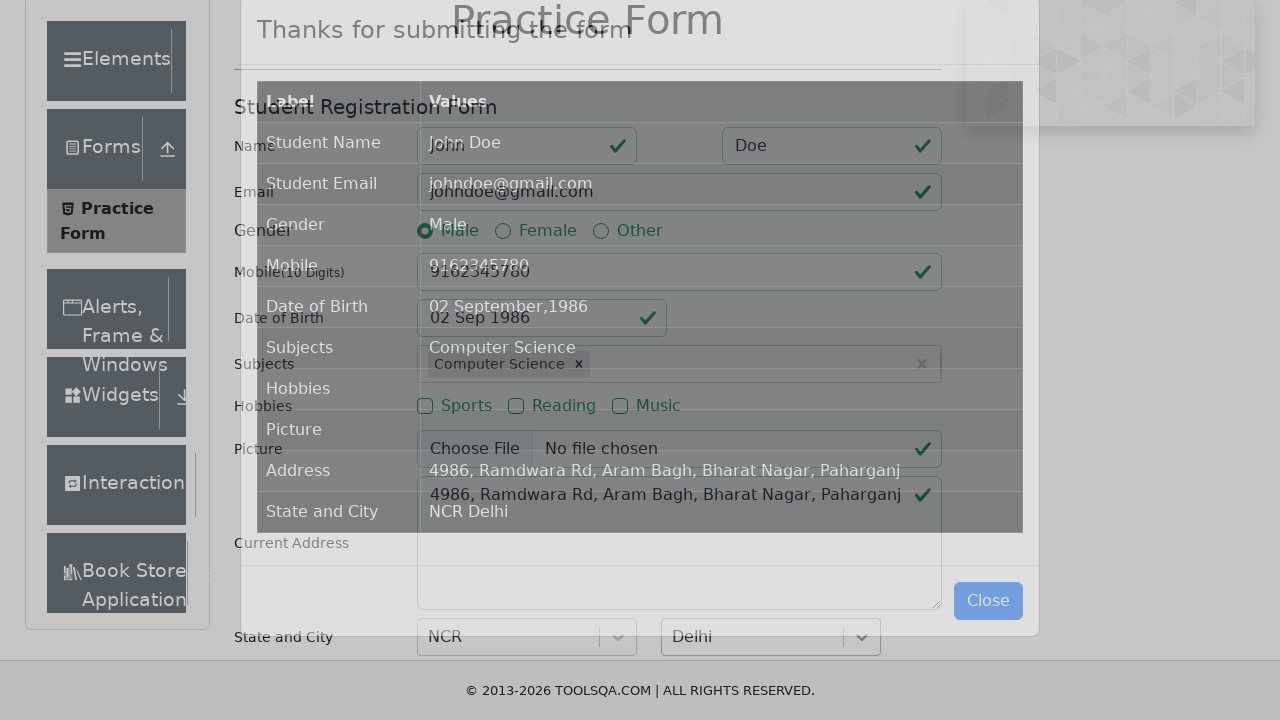

Confirmation modal appeared and loaded
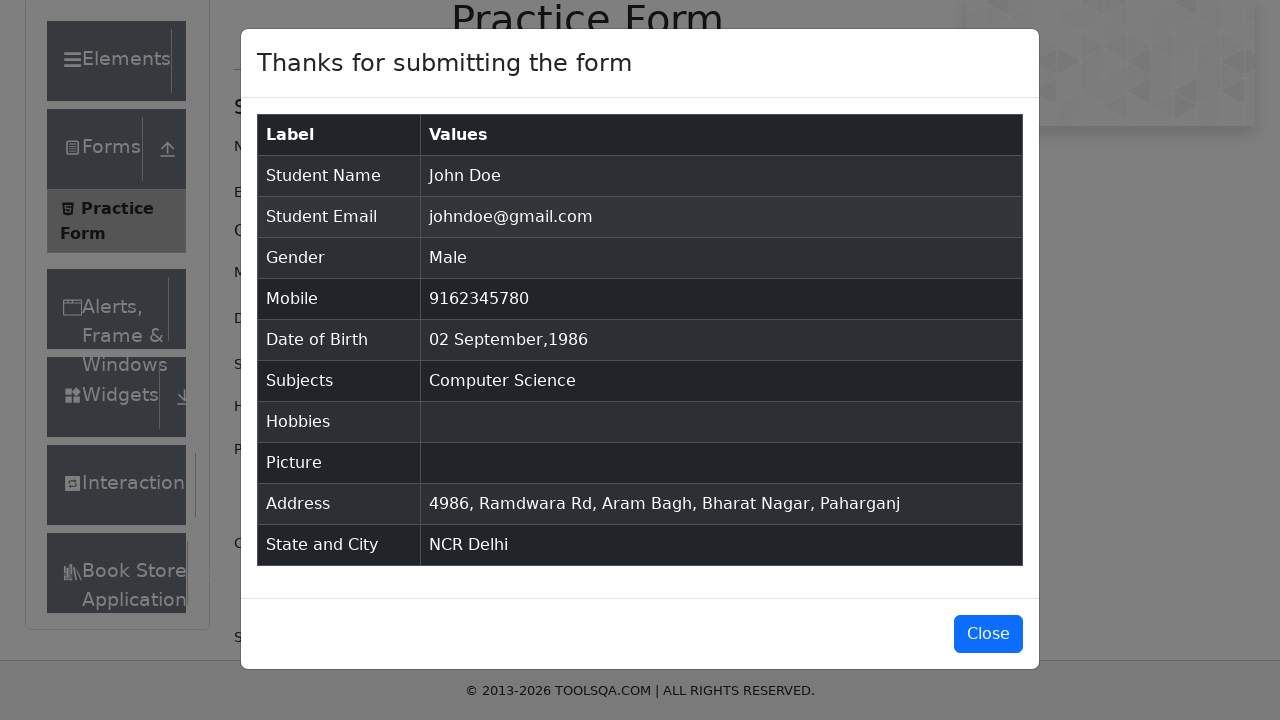

Retrieved confirmation modal text: 'Thanks for submitting the form'
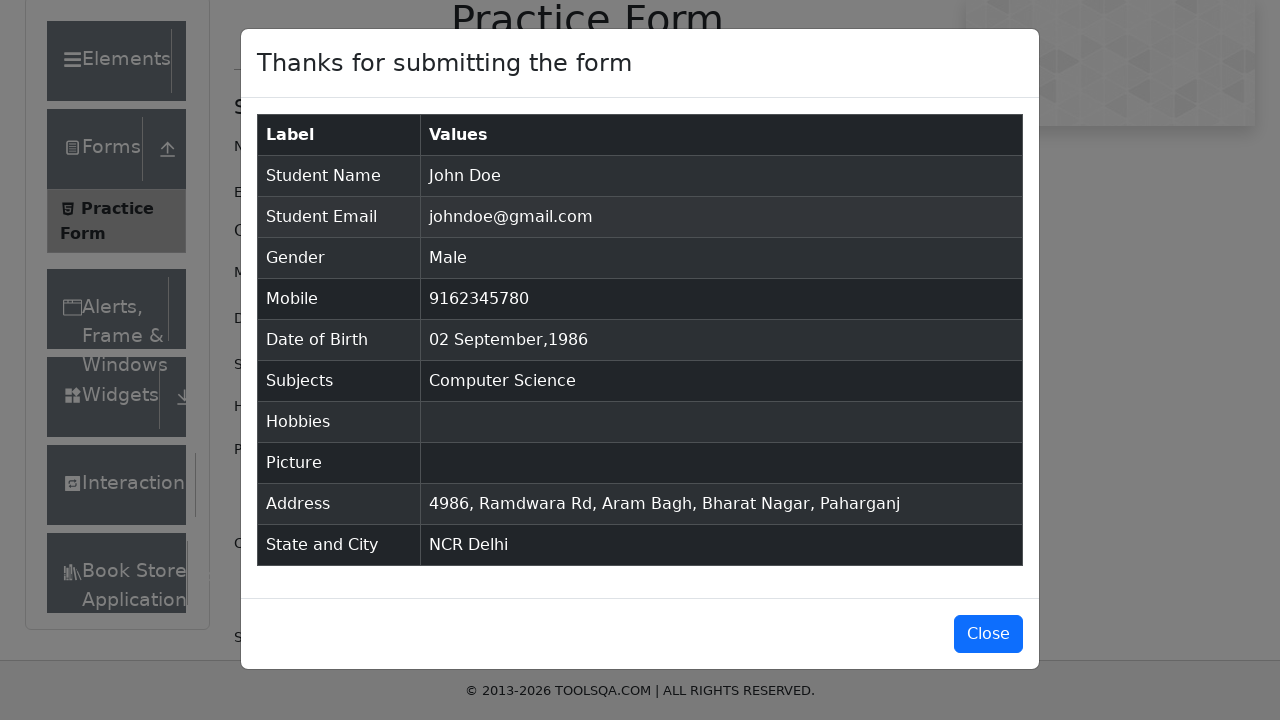

Verified confirmation modal displays 'Thanks for submitting the form'
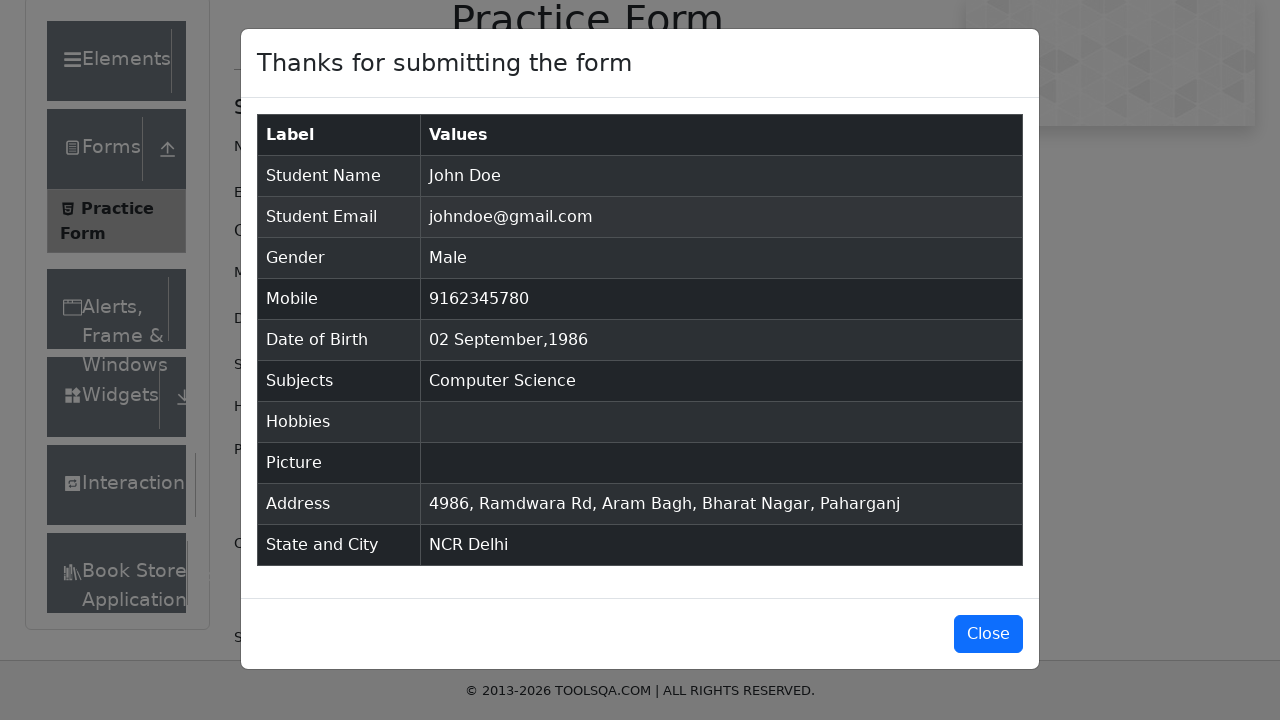

Verified student name in confirmation table is 'John Doe'
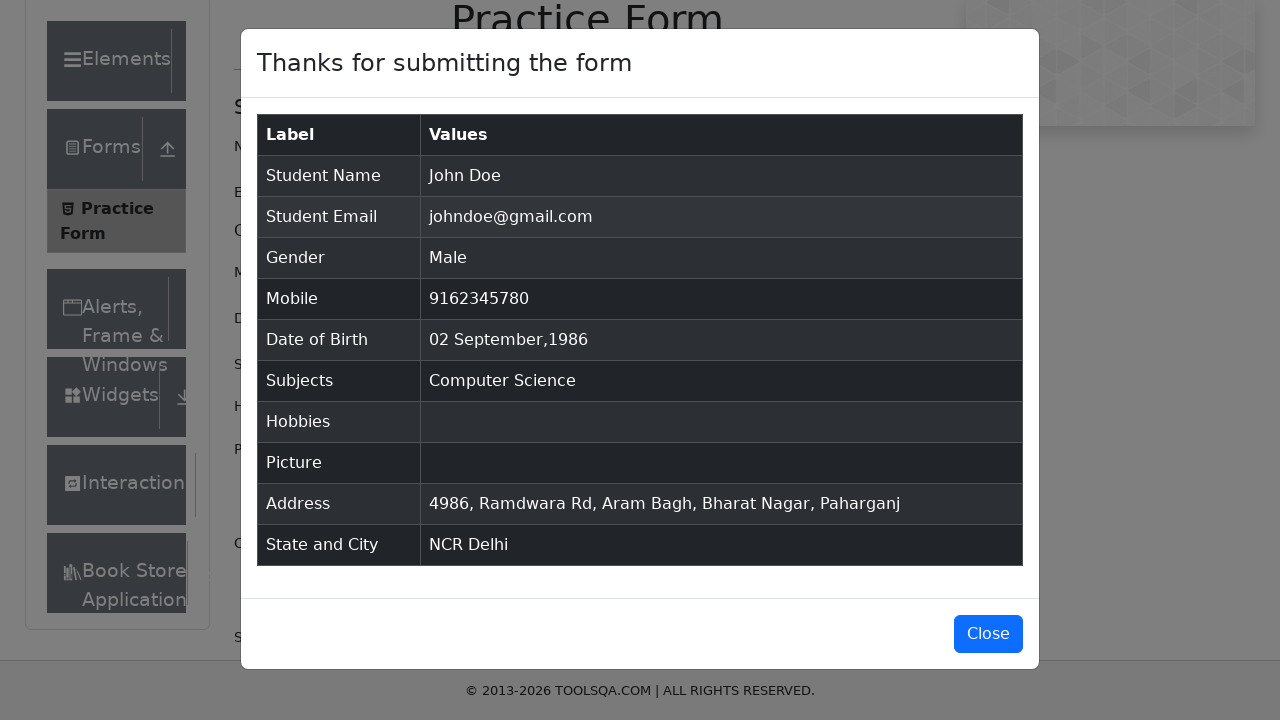

Verified student email in confirmation table is 'johndoe@gmail.com'
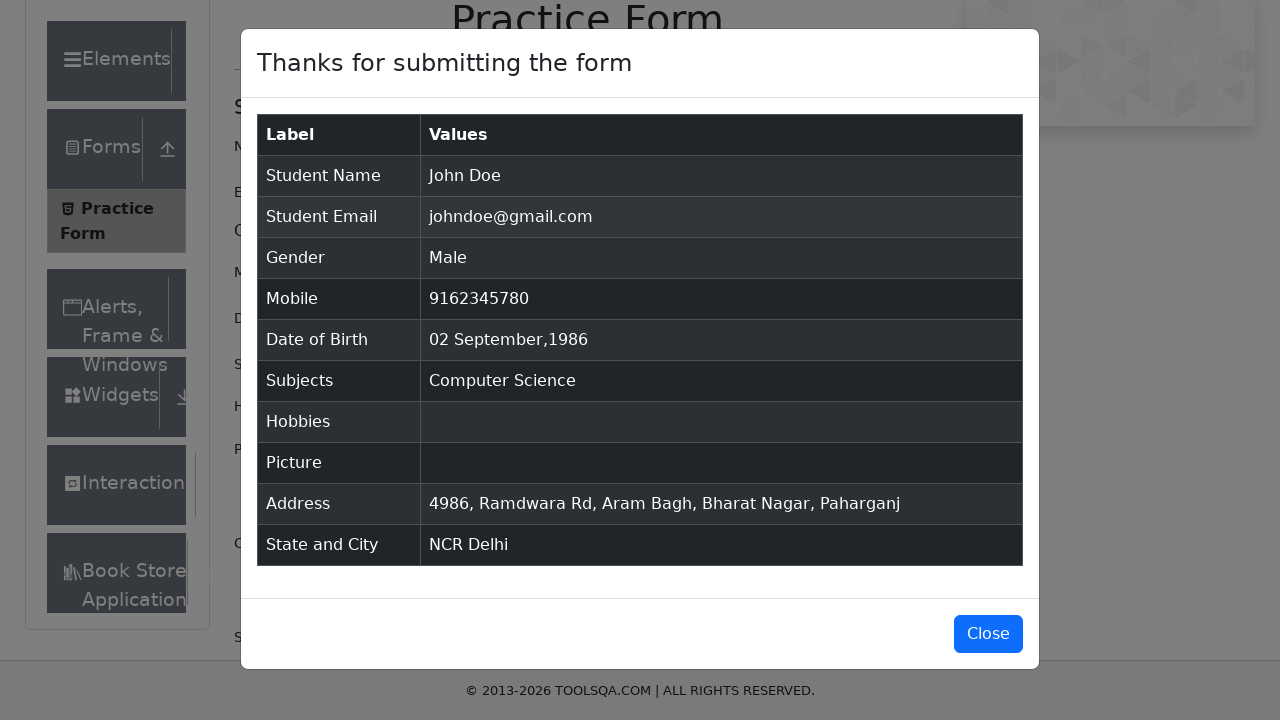

Verified gender in confirmation table is 'Male'
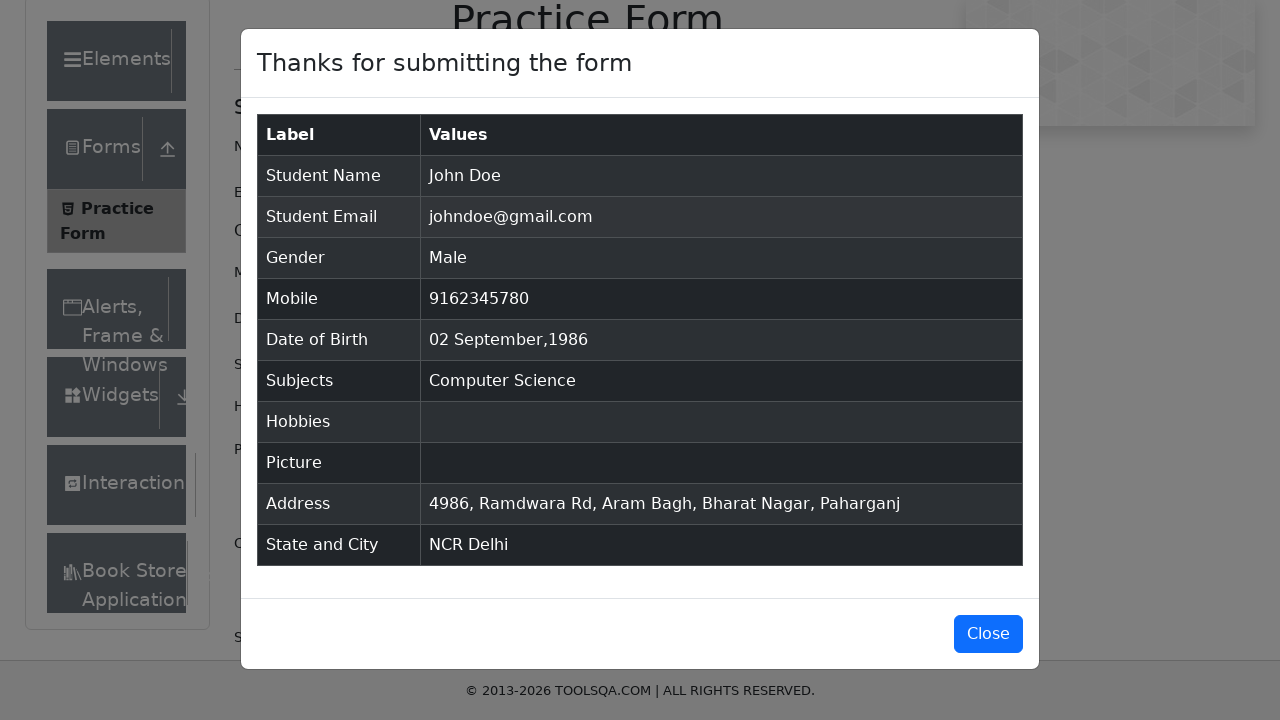

Verified mobile number in confirmation table is '9162345780'
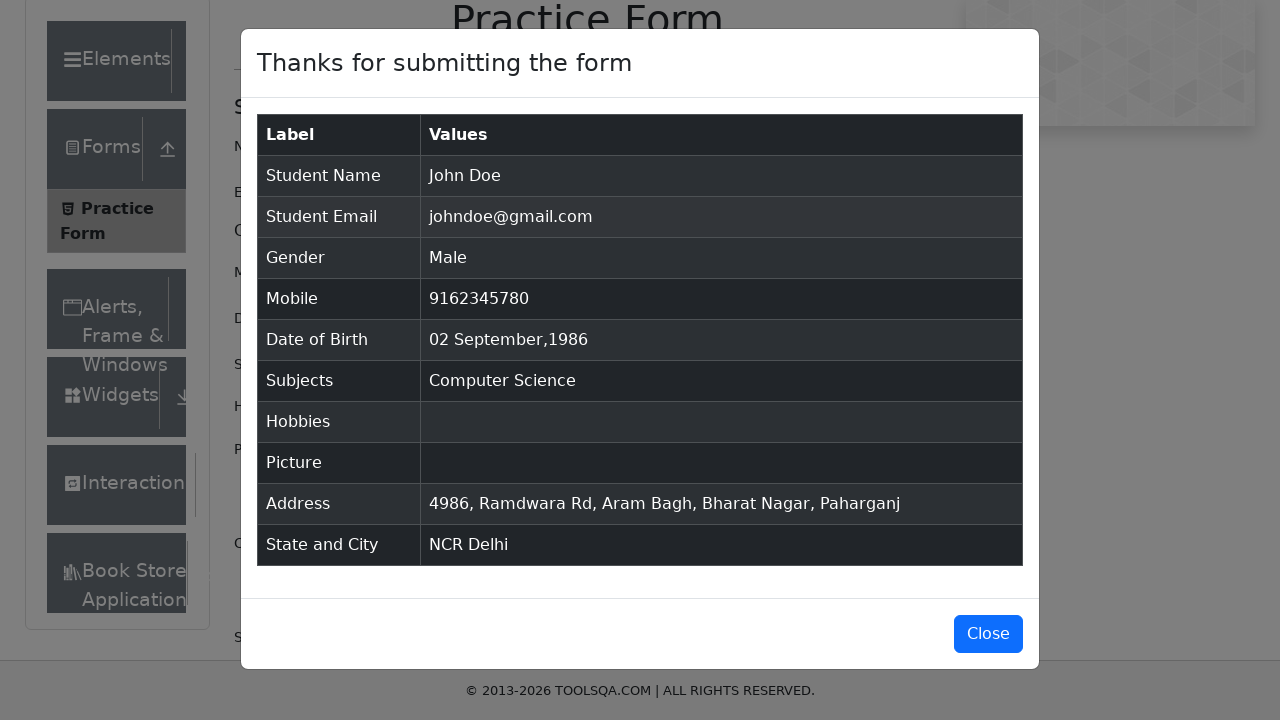

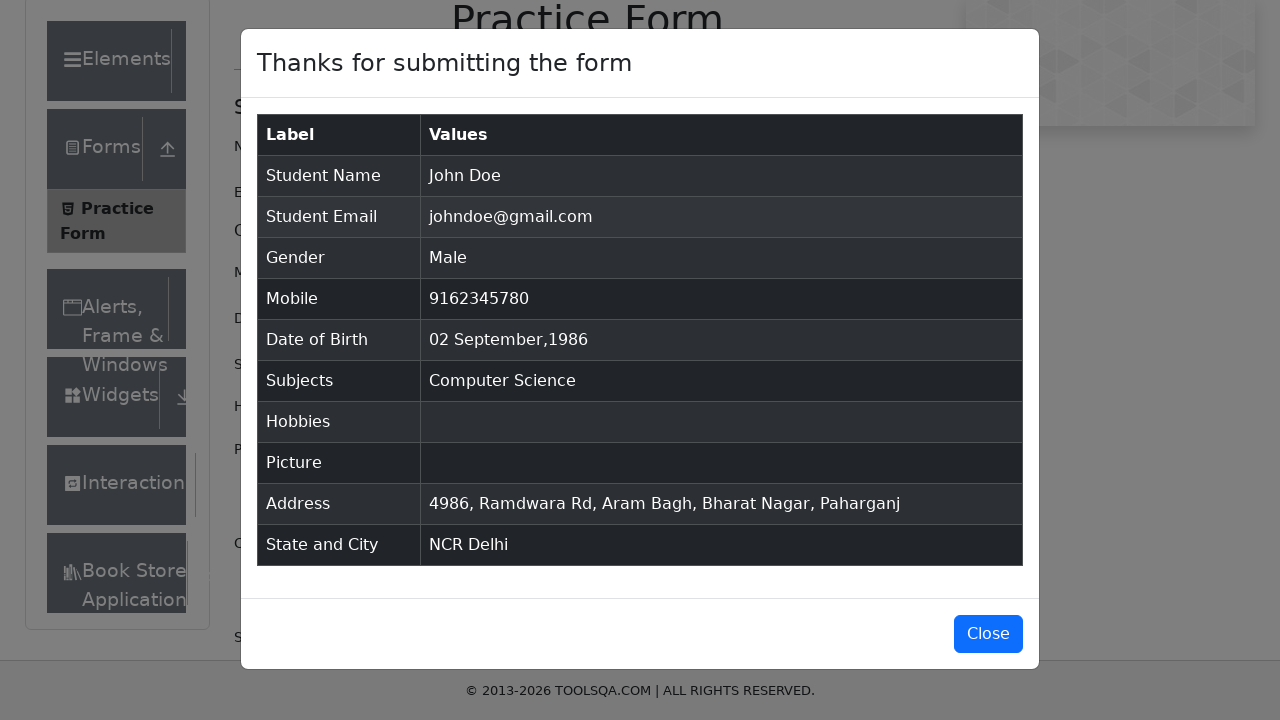